Tests confirmation alert handling by clicking a button that triggers a confirmation dialog, reading the alert text, and dismissing the alert.

Starting URL: https://testautomationpractice.blogspot.com/

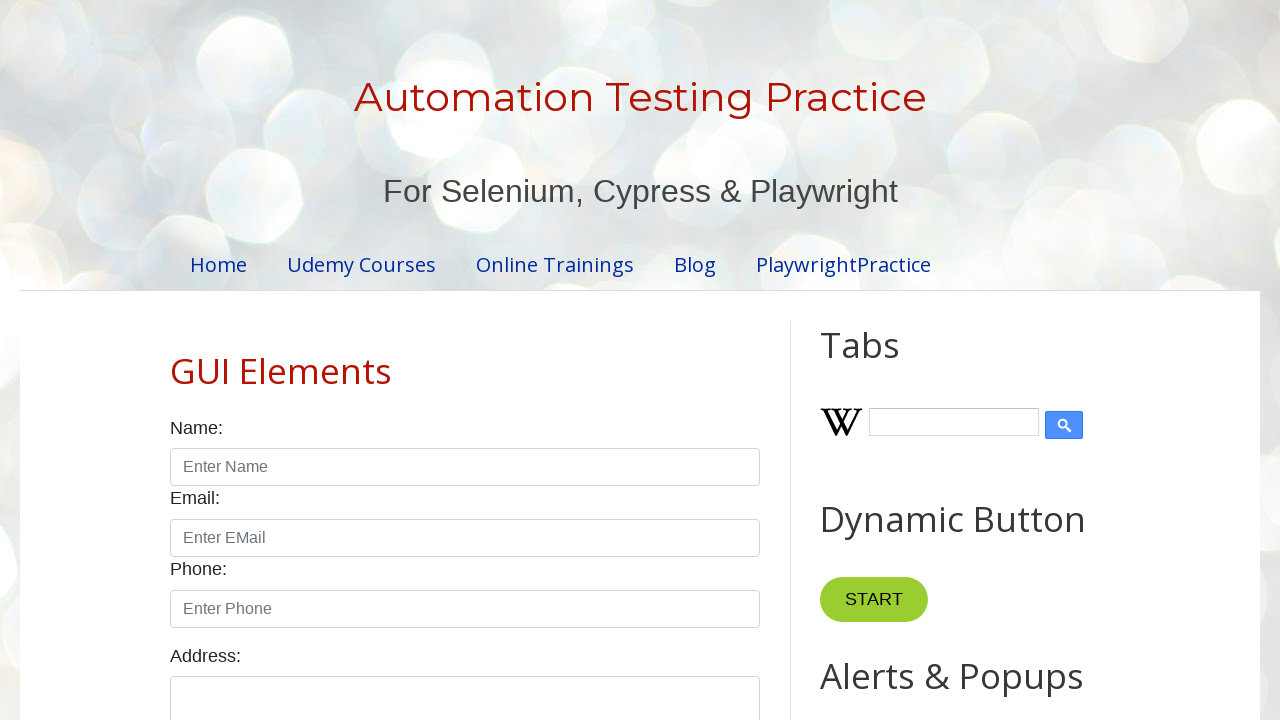

Clicked confirmation alert button at (912, 360) on xpath=//*[@id="confirmBtn"]
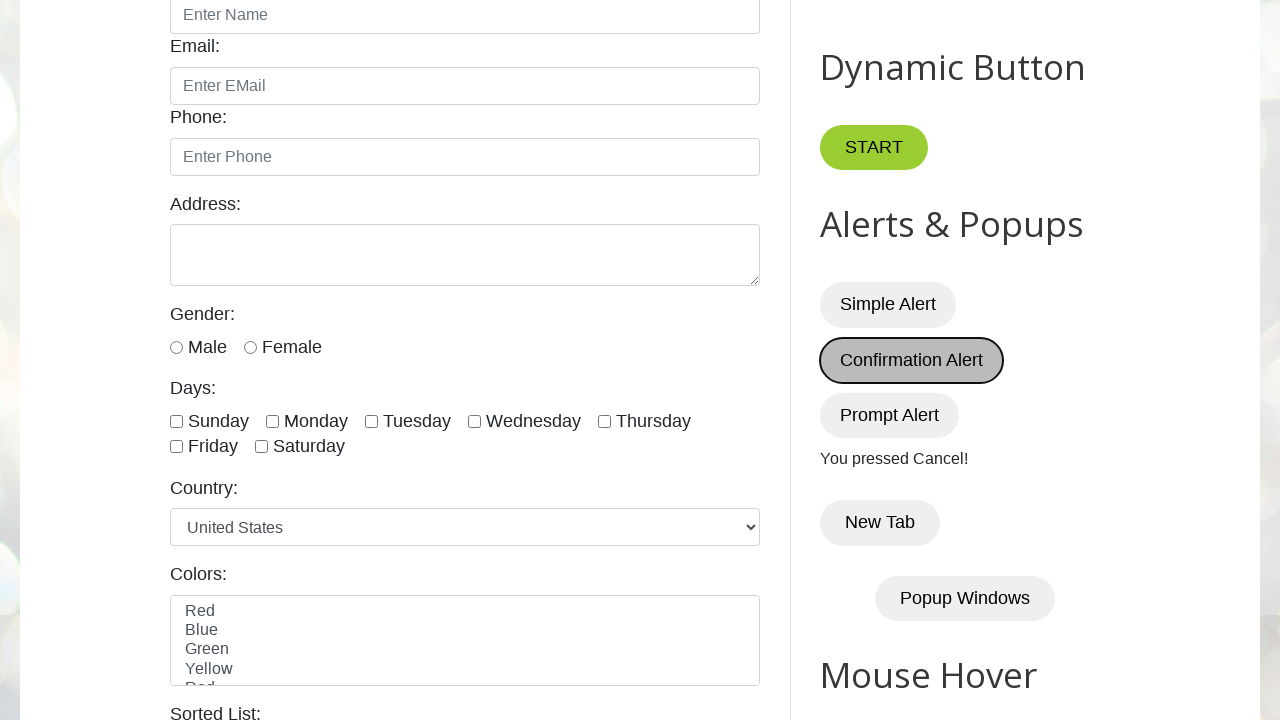

Set up dialog handler to dismiss alerts
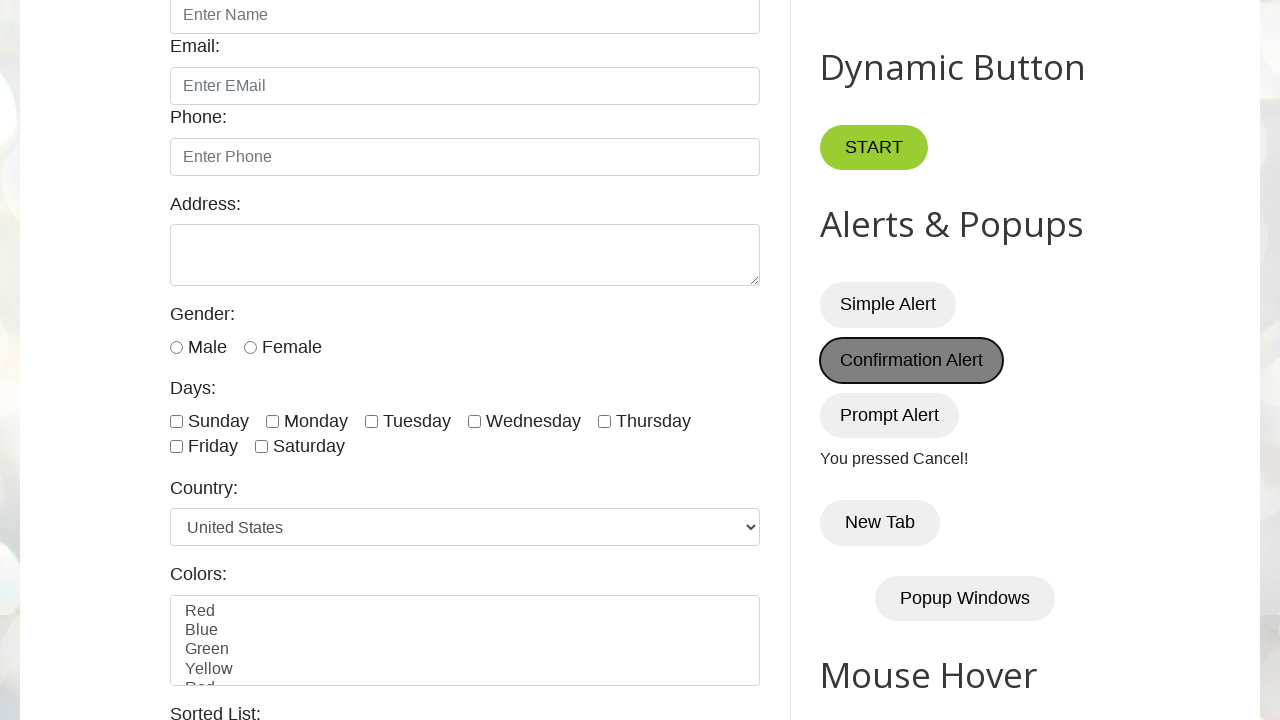

Registered explicit dialog handler function
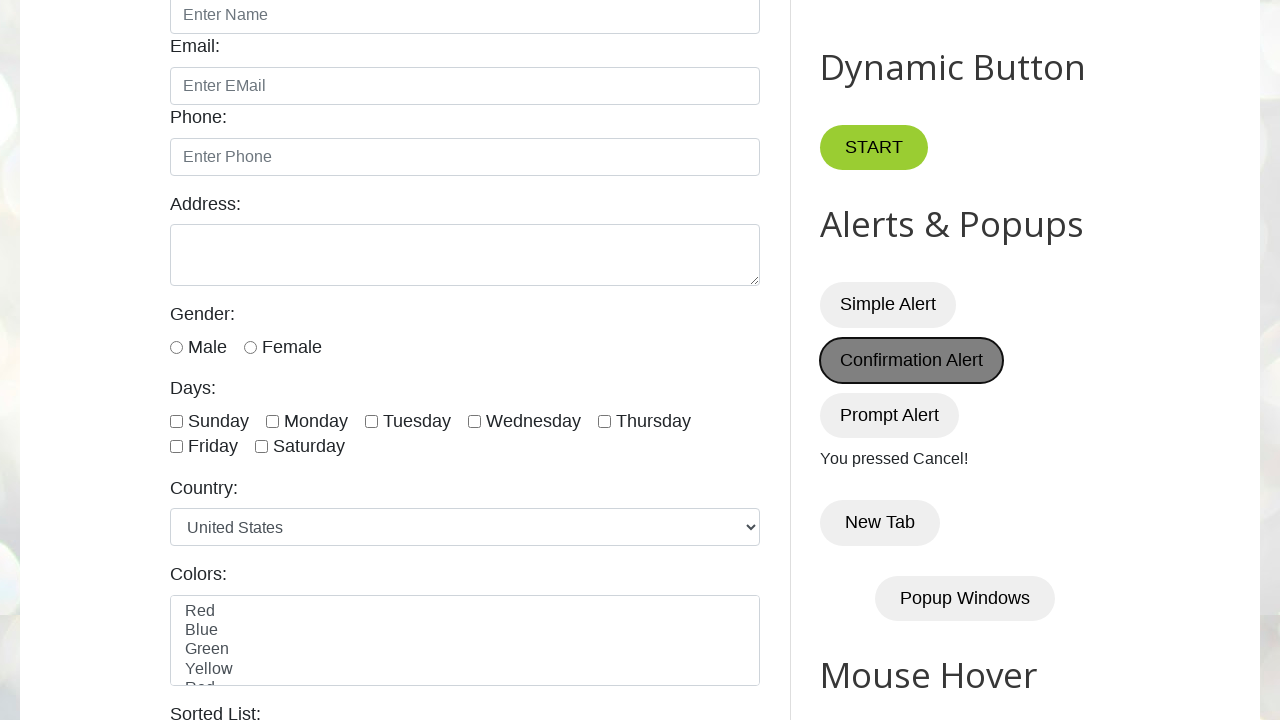

Clicked confirmation button to trigger dialog at (912, 360) on #confirmBtn
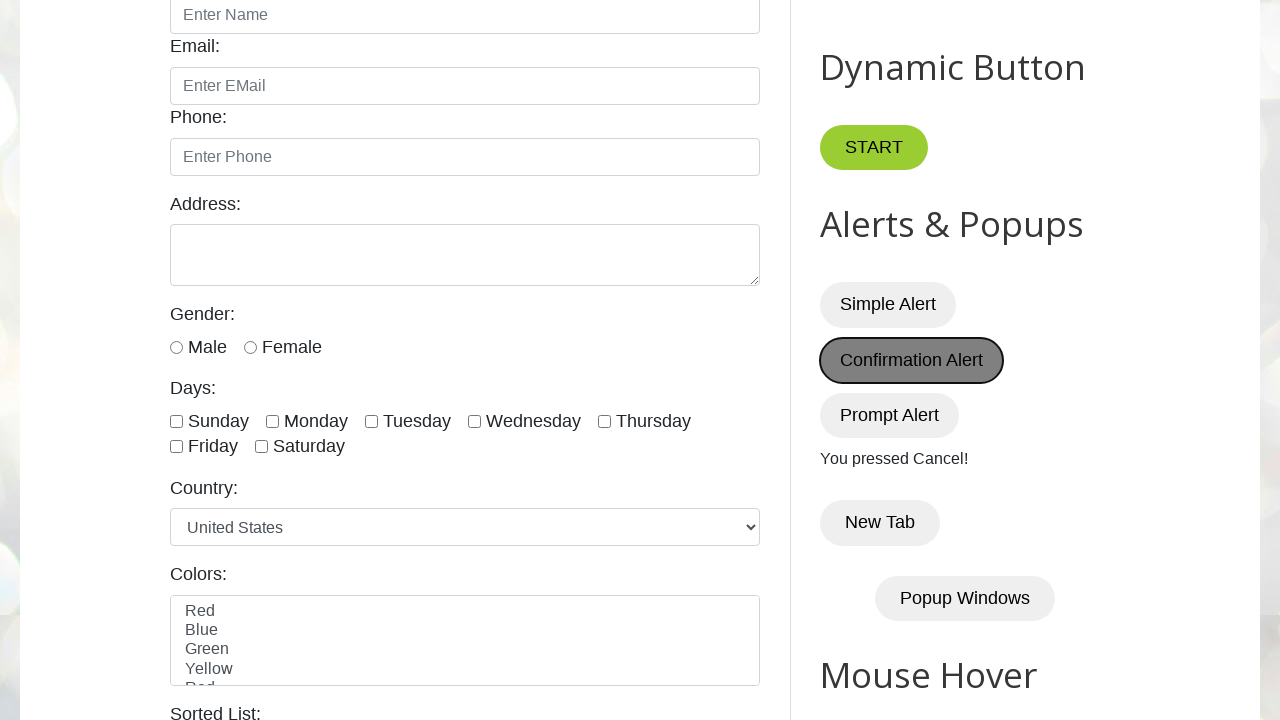

Waited for dialog to be handled
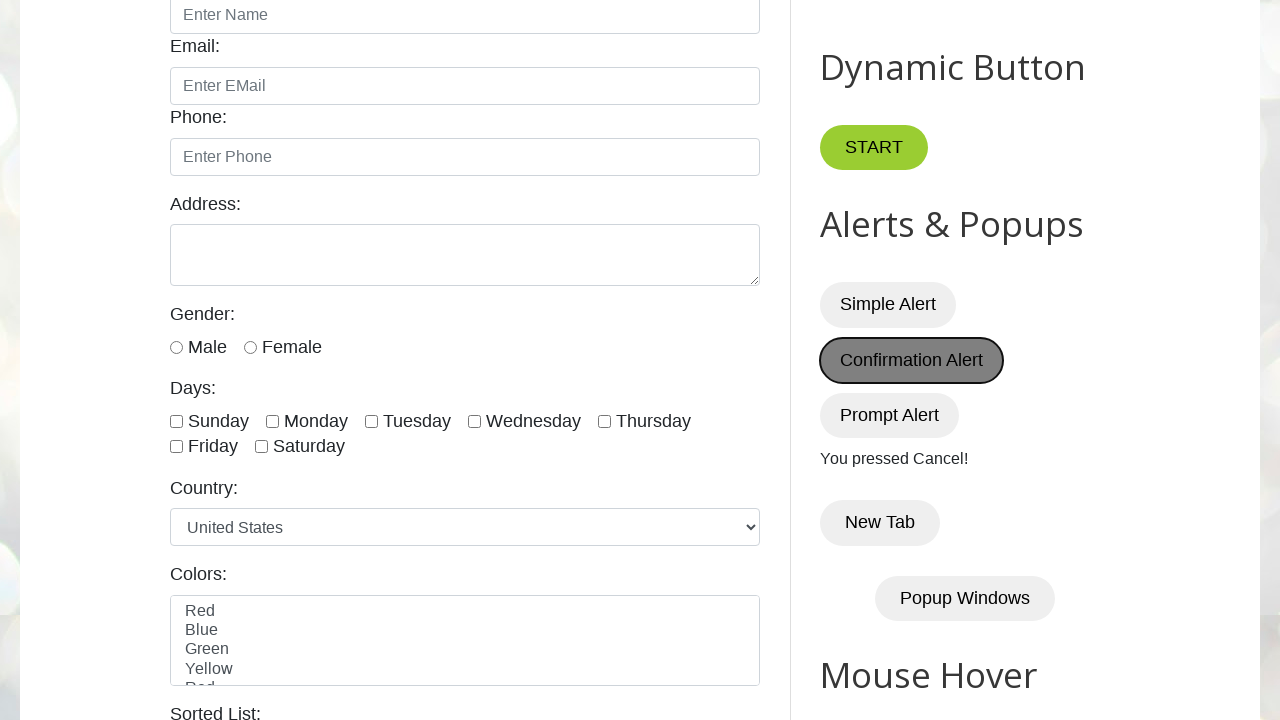

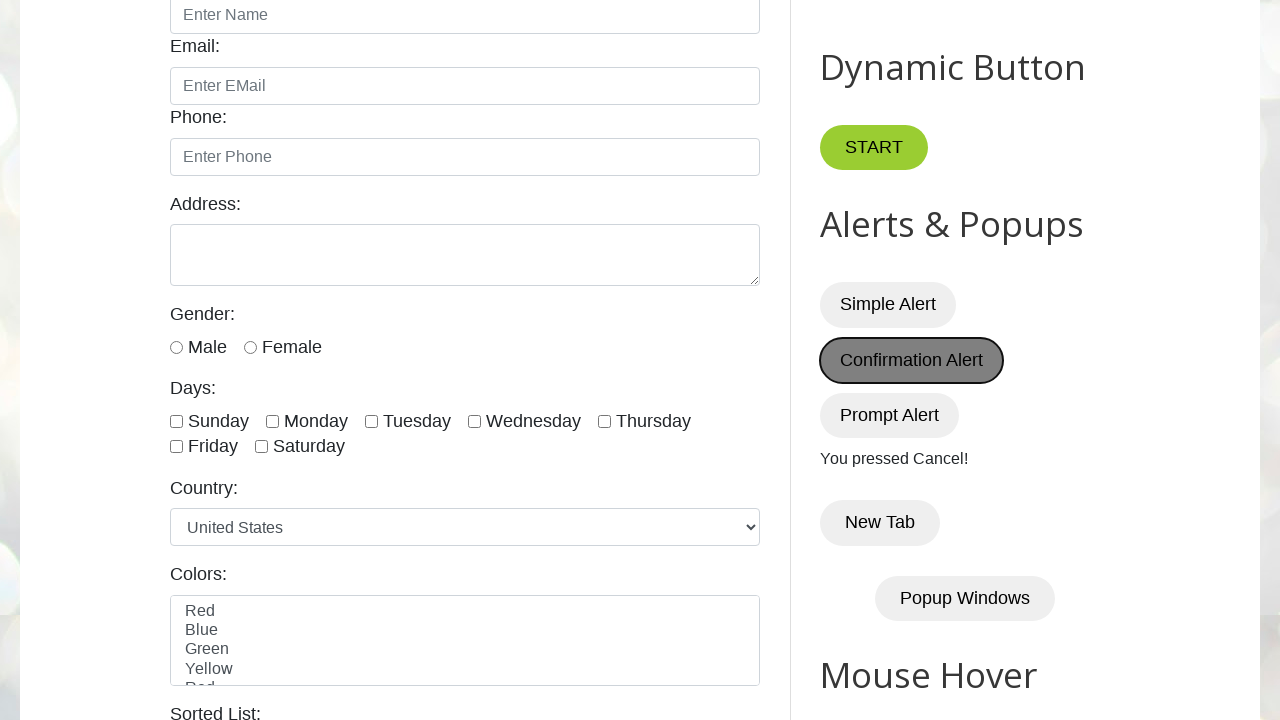